Tests JavaScript alert box functionality by clicking a button to trigger an alert and then accepting it

Starting URL: http://demo.automationtesting.in/Alerts.html

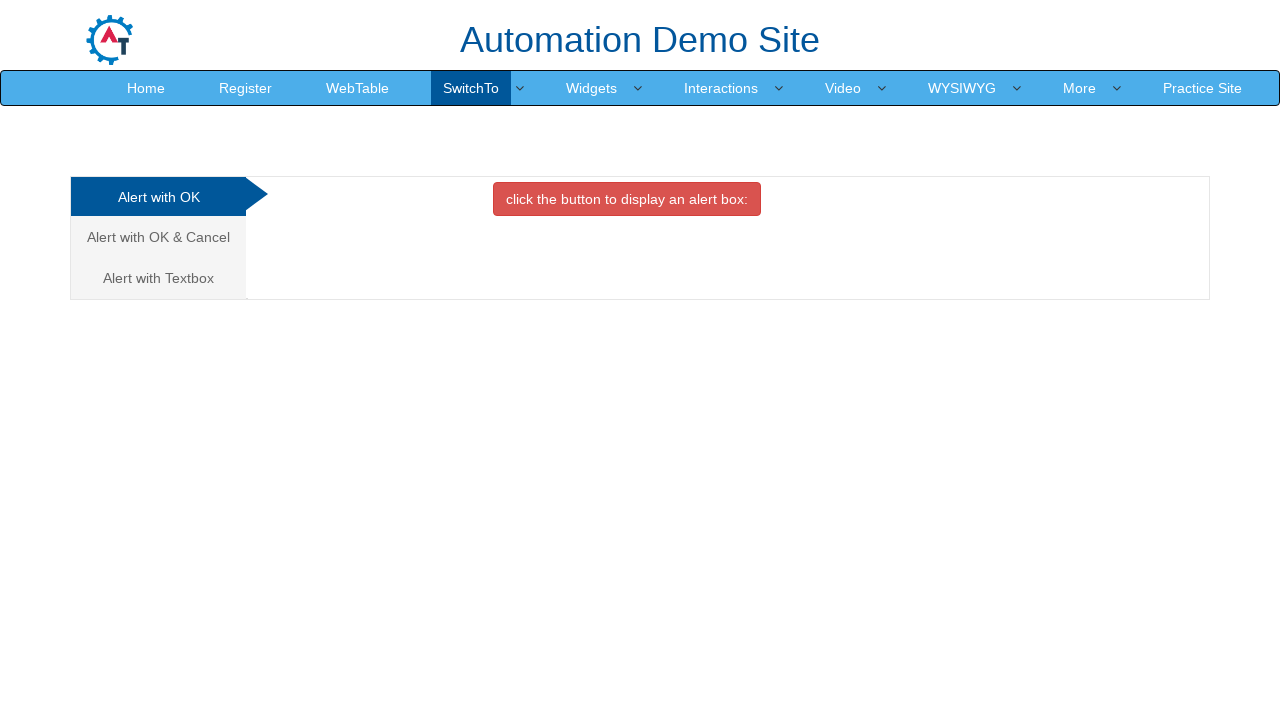

Clicked alert box button to trigger alert at (627, 199) on xpath=//button[contains(text(), 'alert box')]
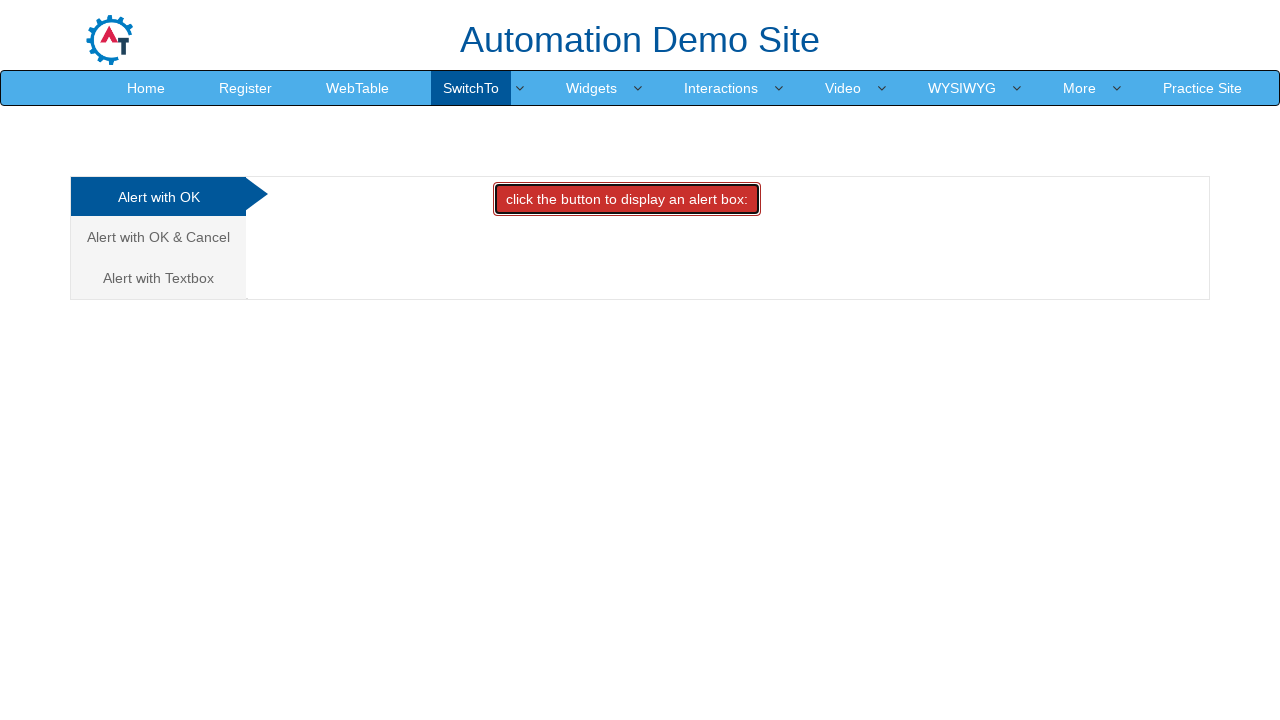

Set up dialog handler to accept alerts
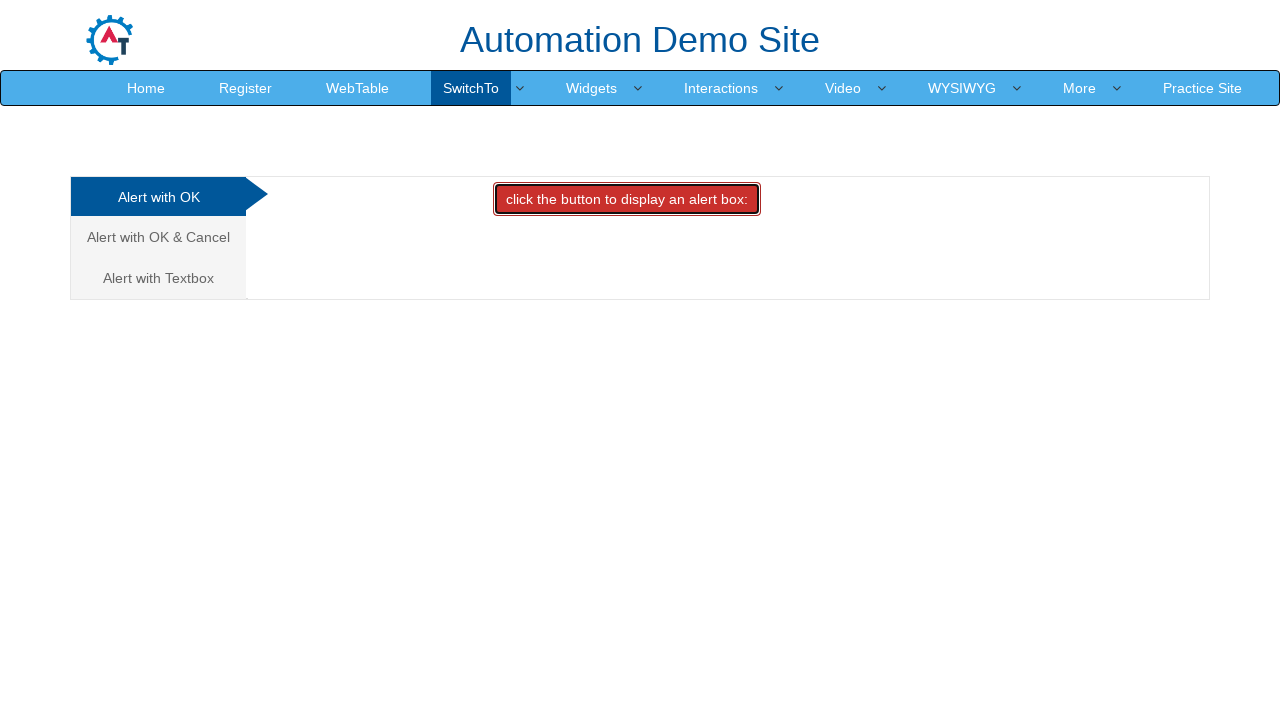

Registered dialog handler with message verification
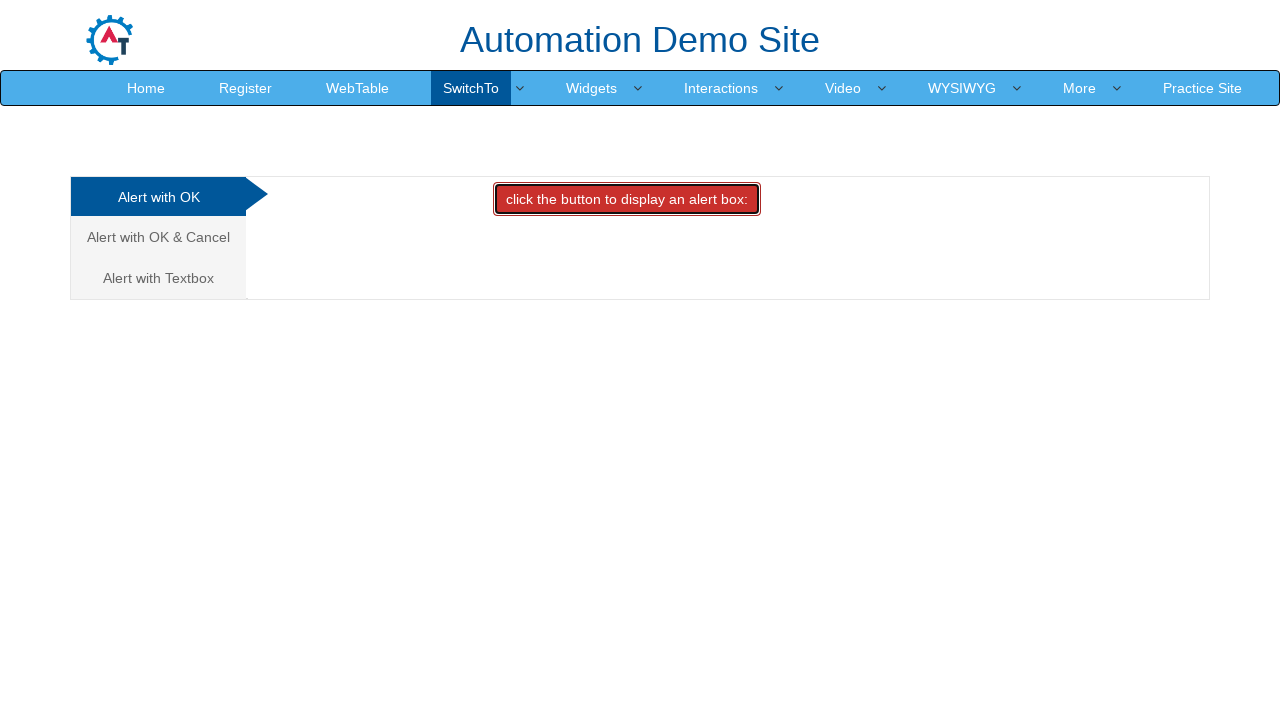

Clicked alert box button and accepted the alert with verified message at (627, 199) on xpath=//button[contains(text(), 'alert box')]
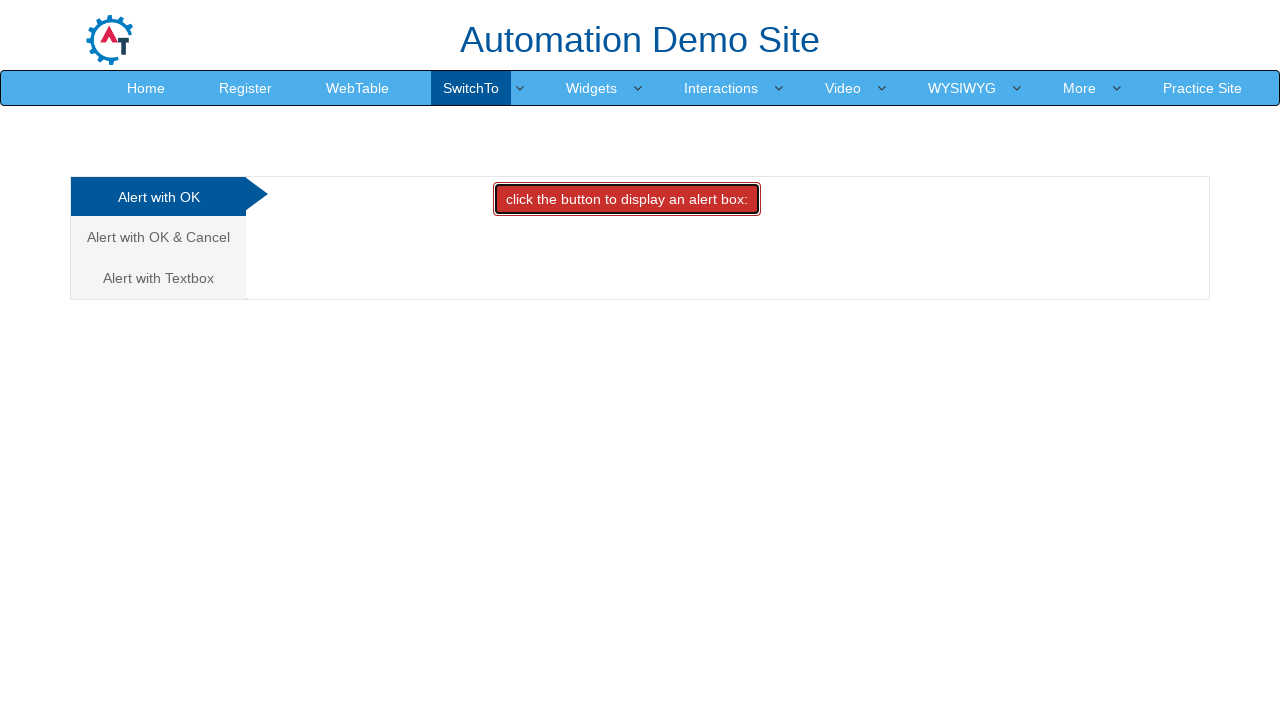

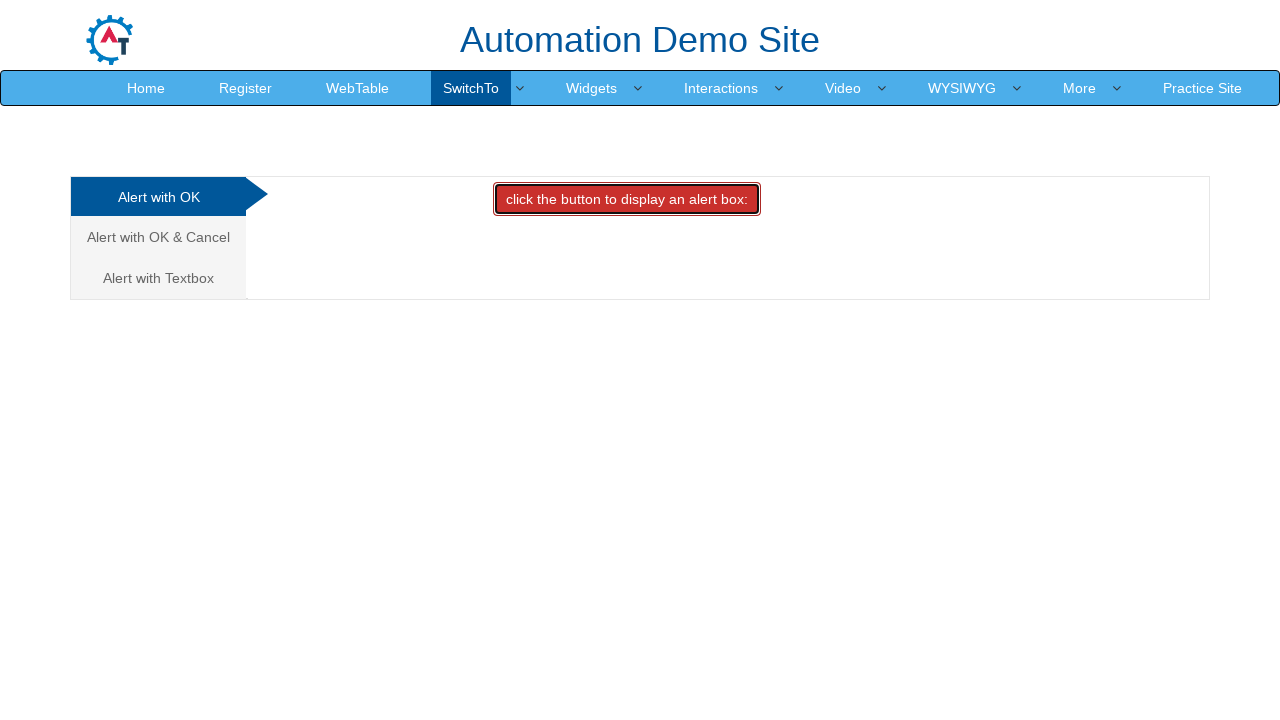